Tests dropdown select element by selecting an option by value

Starting URL: https://www.selenium.dev/selenium/web/web-form.html

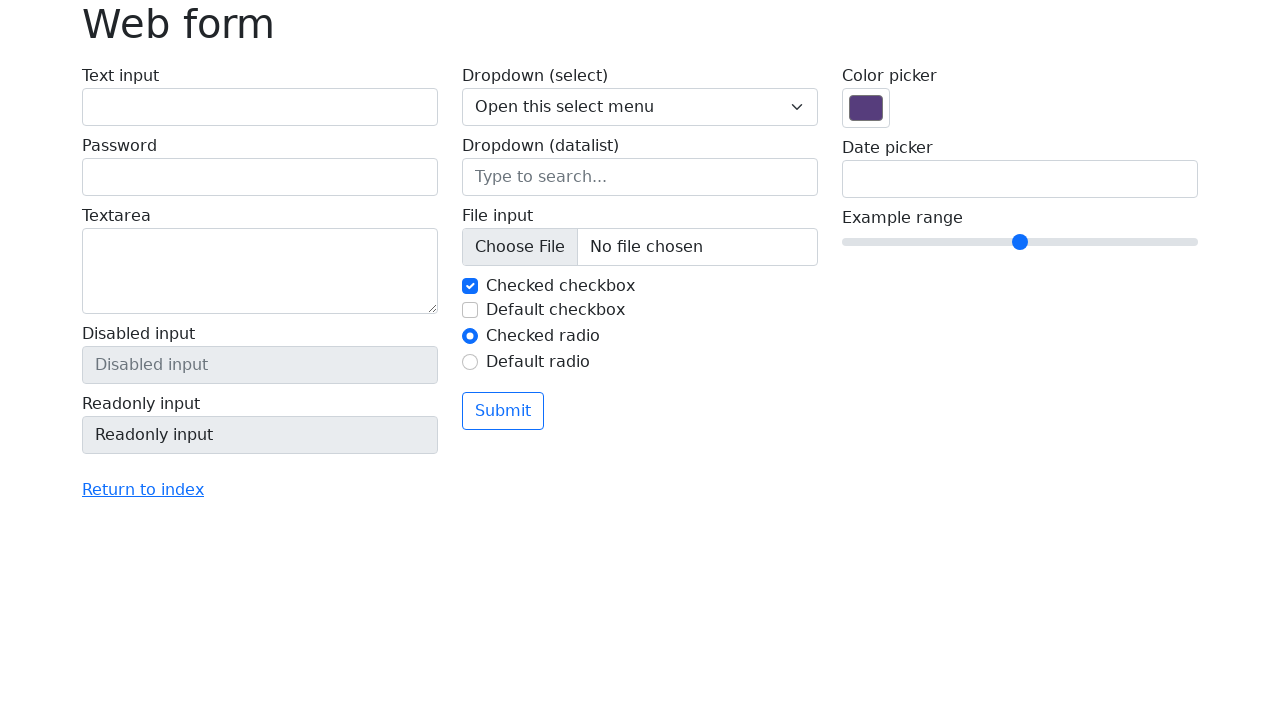

Selected option with value '1' from dropdown on select[name='my-select']
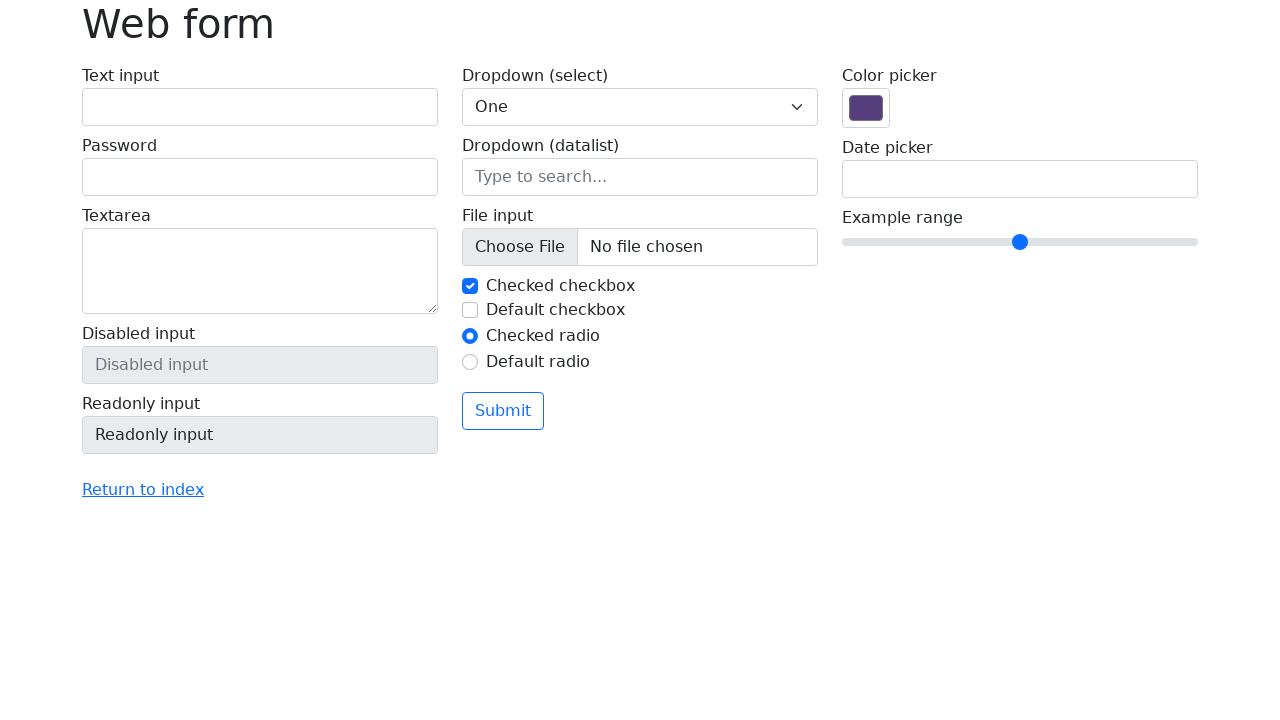

Verified that the correct option is selected in dropdown
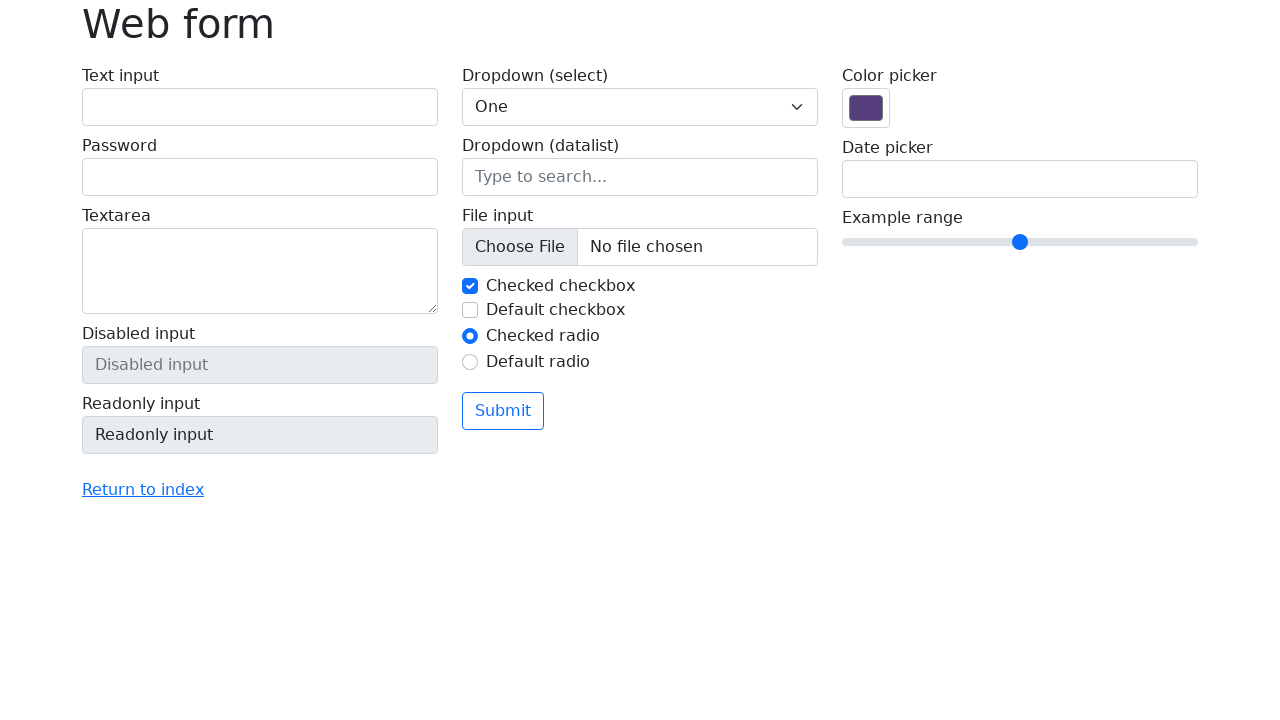

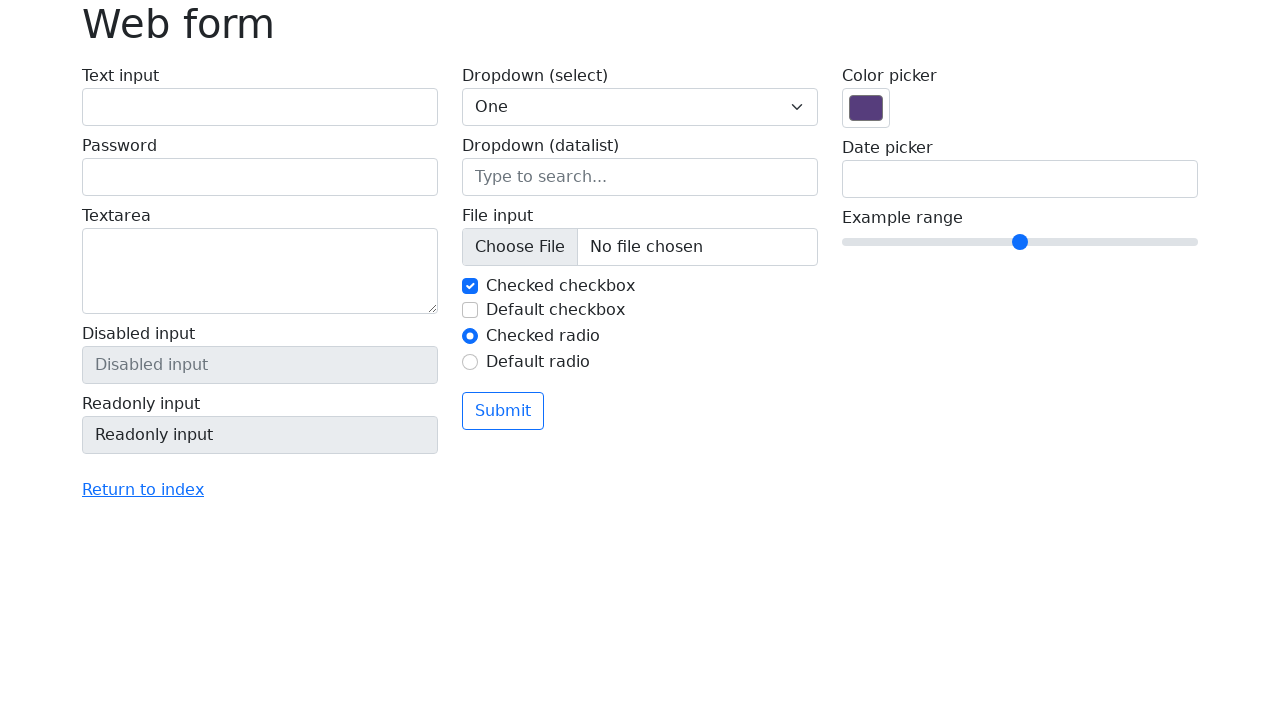